Navigates to a course automation website and selects the Mac radio button option

Starting URL: https://cursoautomacao.netlify.app/

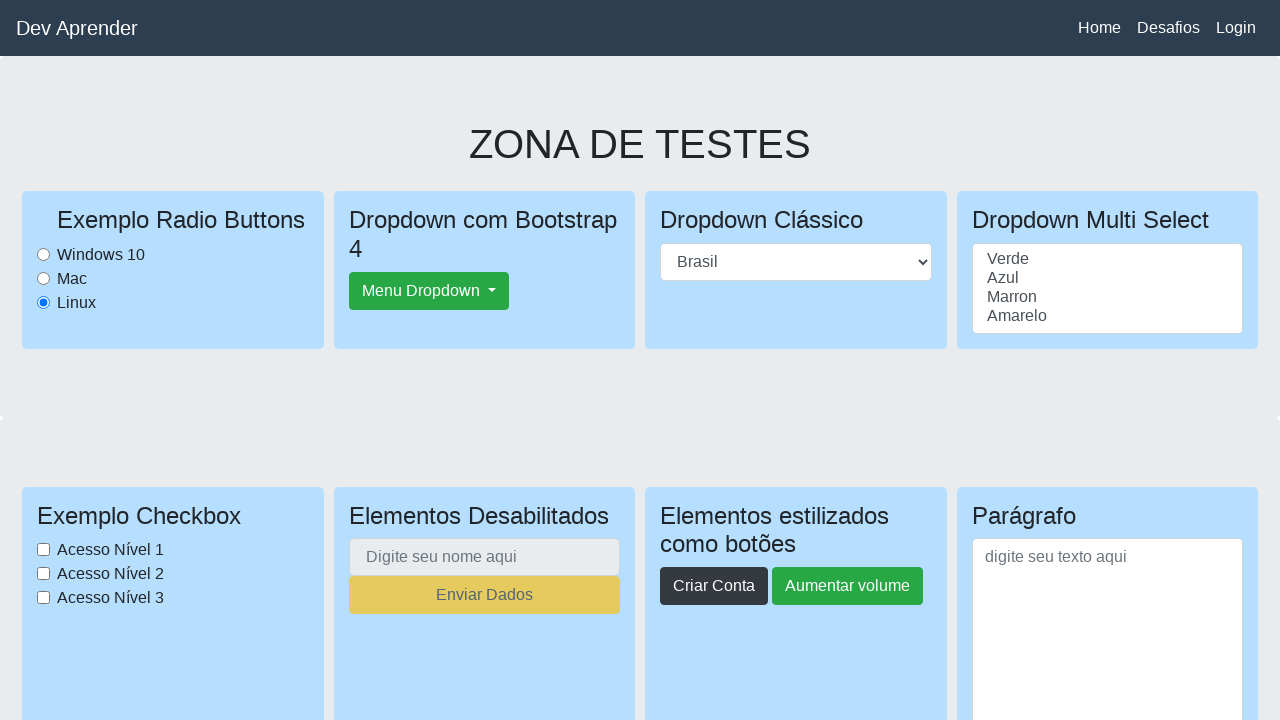

Navigated to course automation website
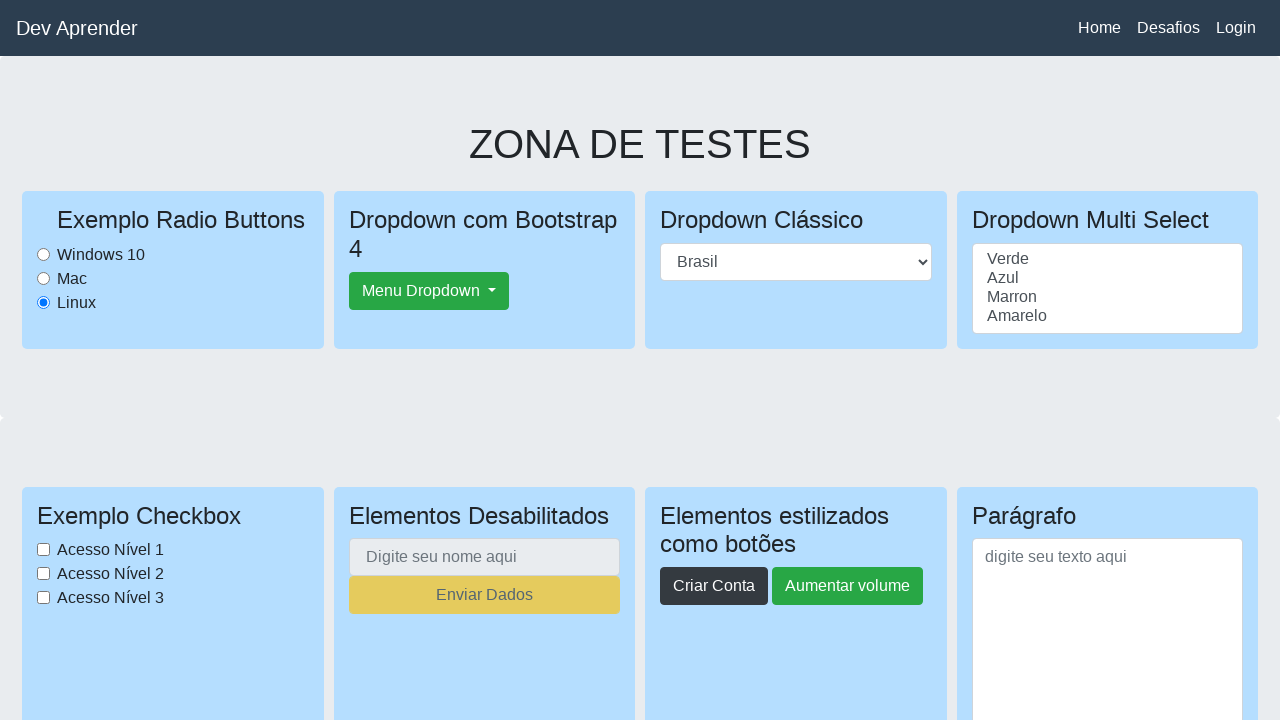

Clicked on Mac radio button at (44, 278) on #MacRadioButton
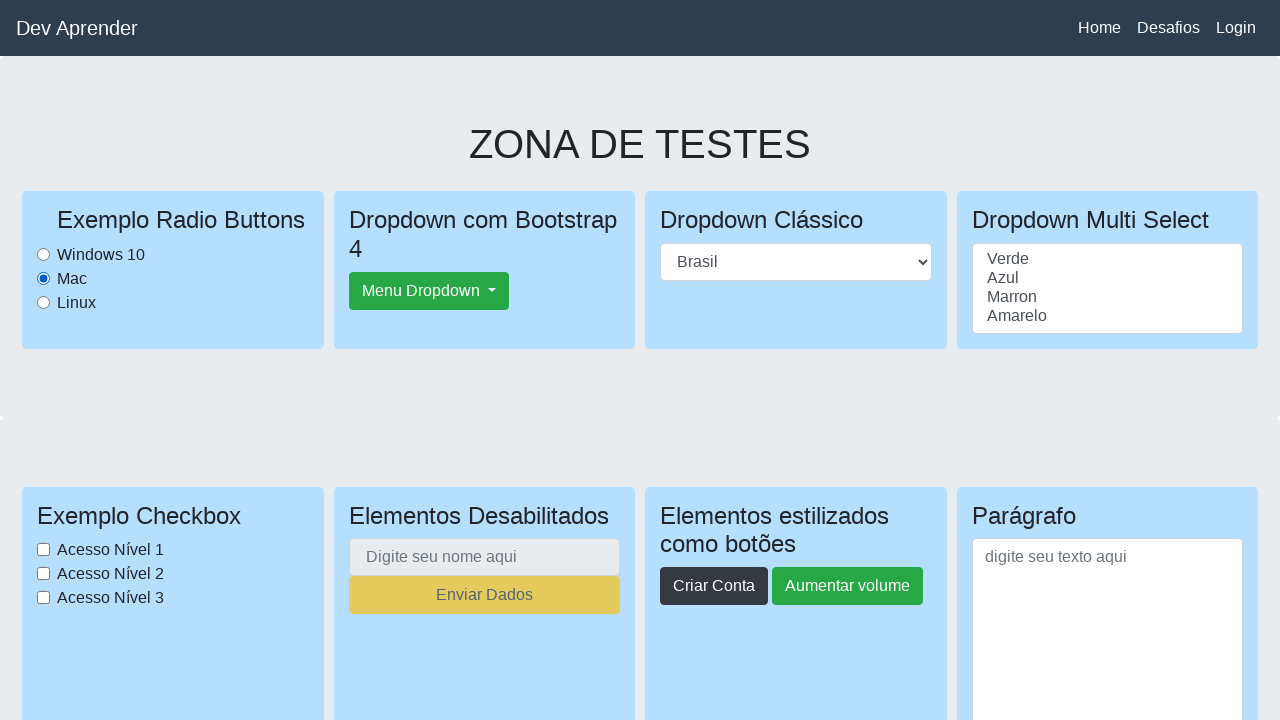

Verified that Mac radio button is selected
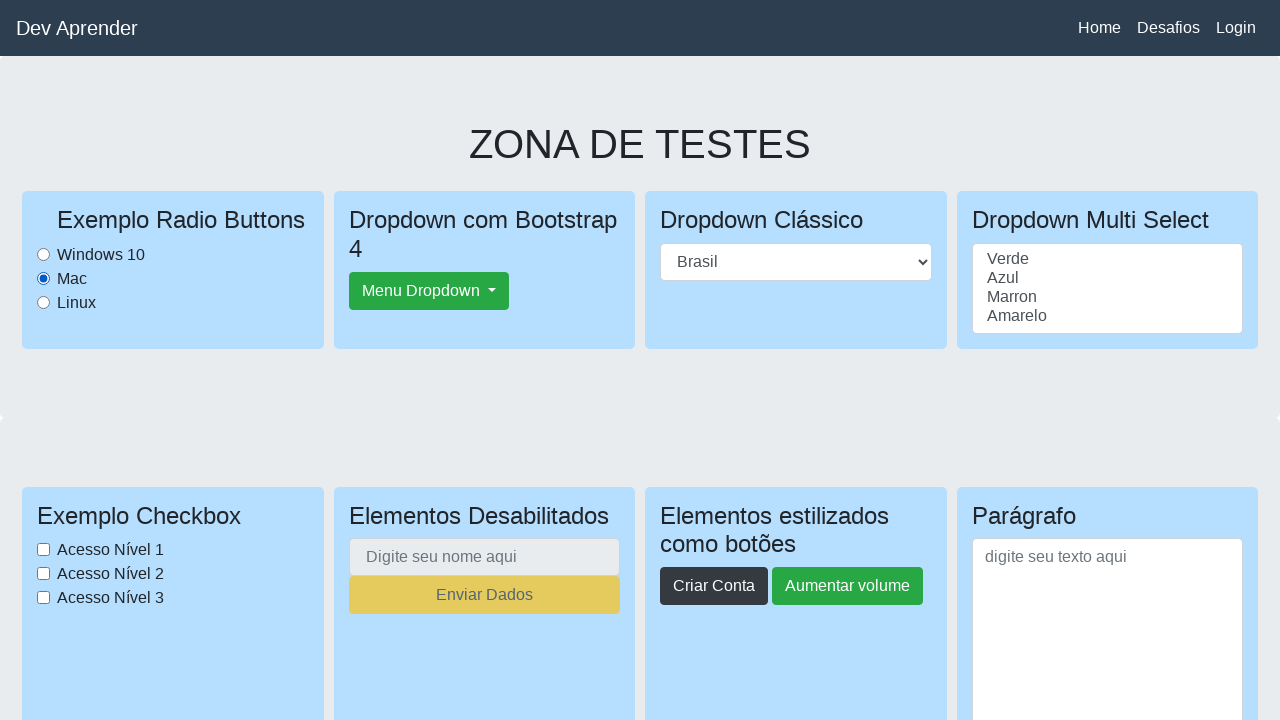

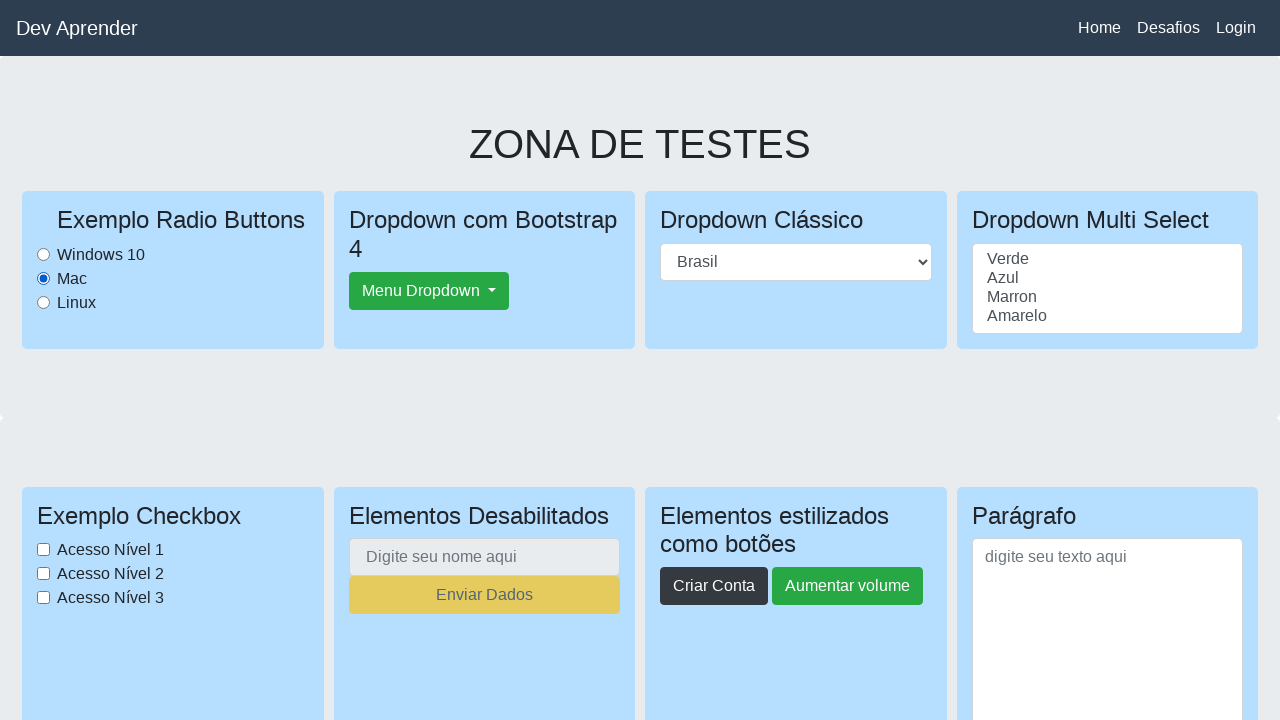